Tests the search functionality by entering "Laptop" in the search bar and pressing Enter to verify search results are displayed.

Starting URL: https://www.noon.com/egypt-en/

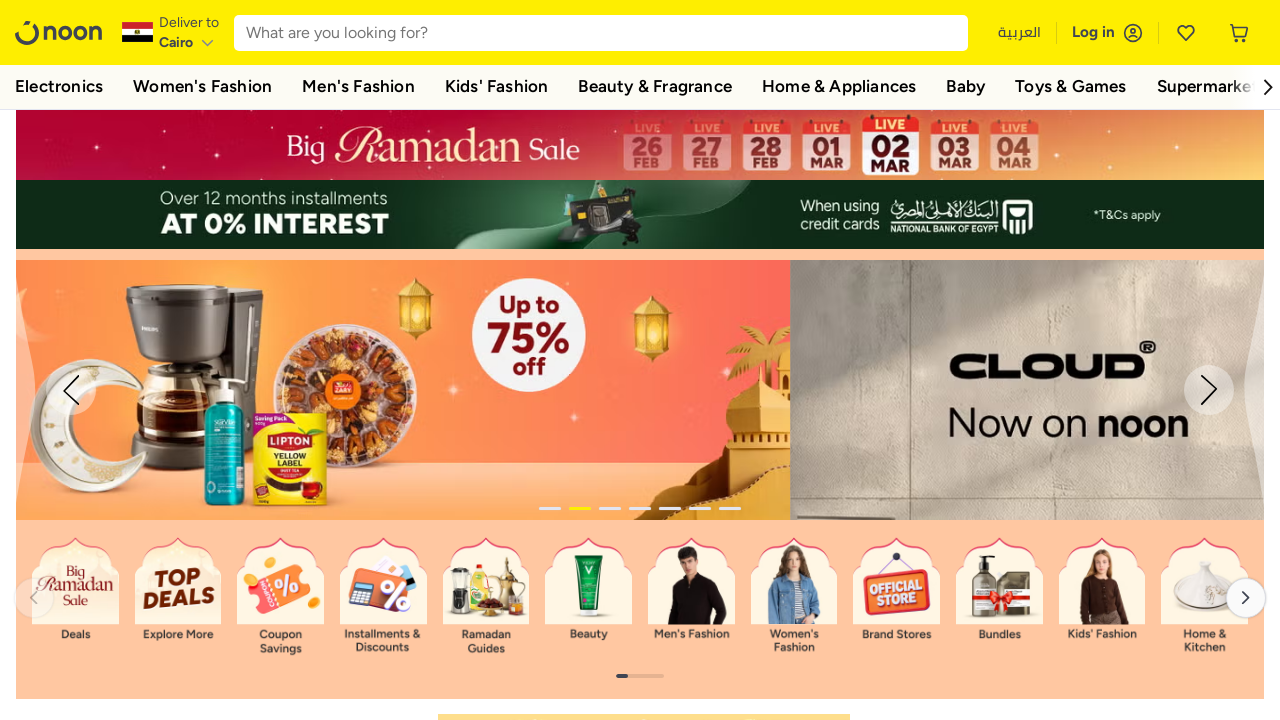

Filled search bar with 'Laptop' on input[name='site-search']
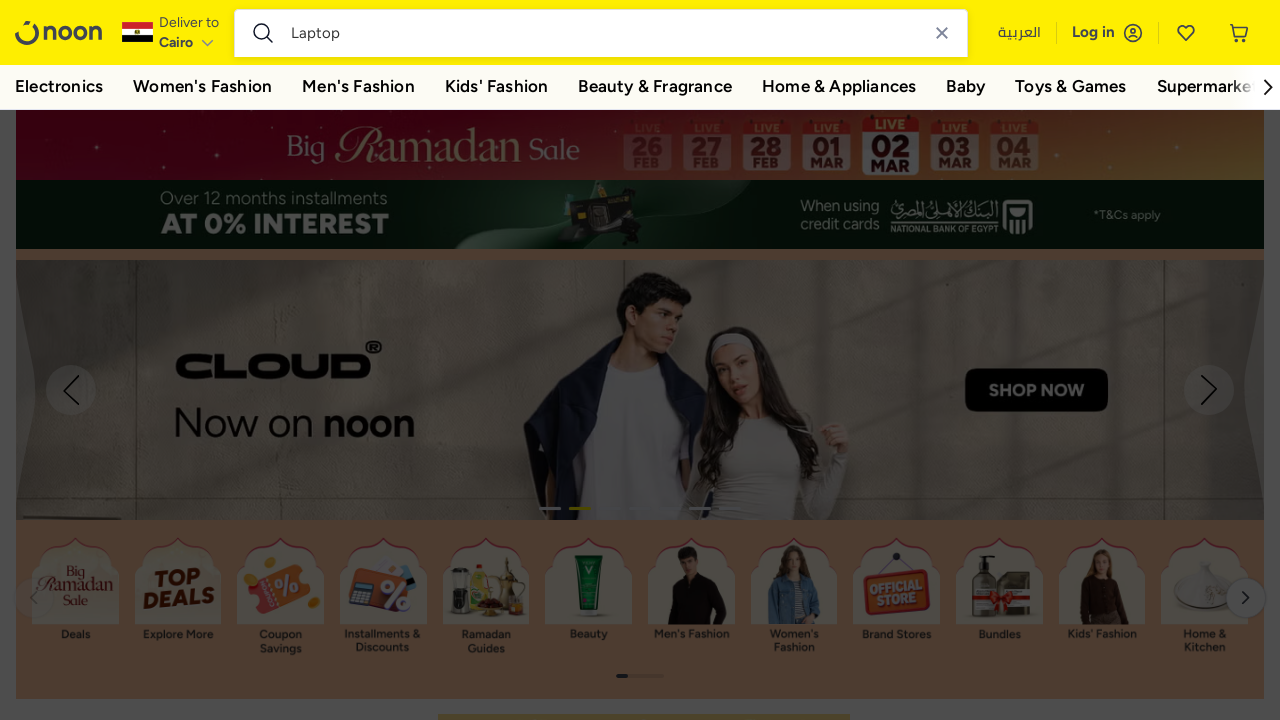

Pressed Enter to submit search query on input[name='site-search']
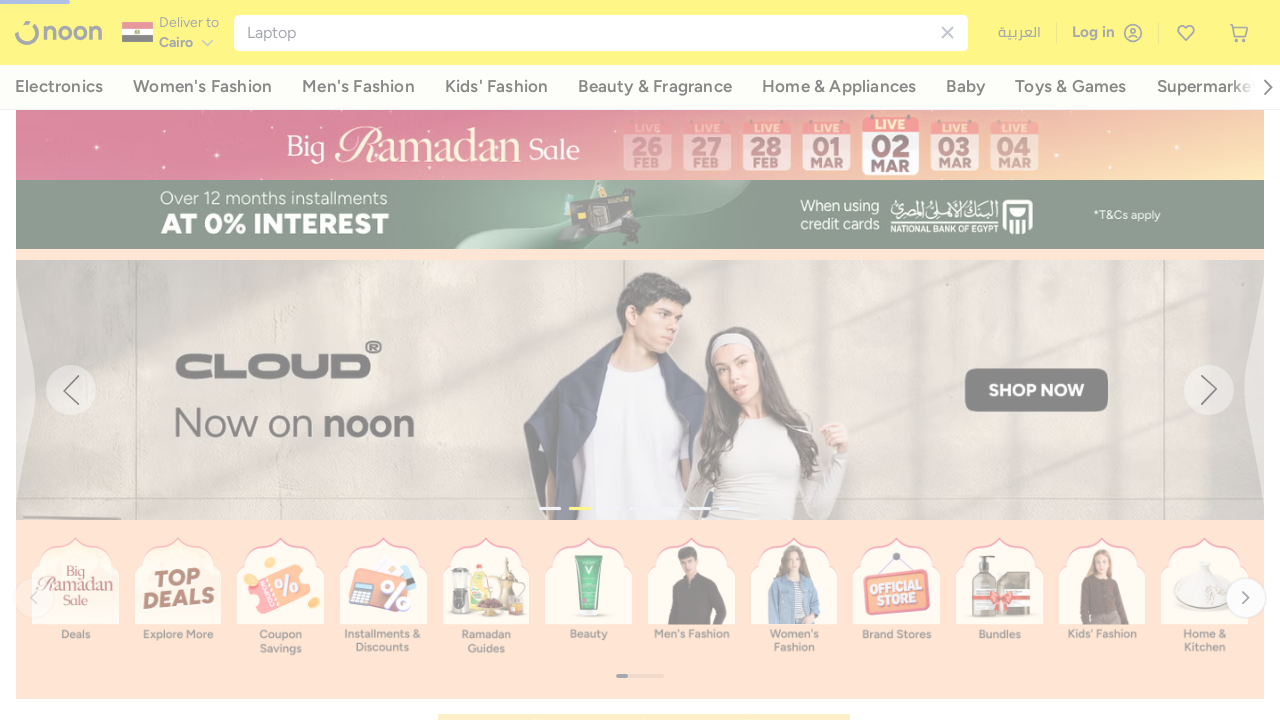

Search results page loaded successfully
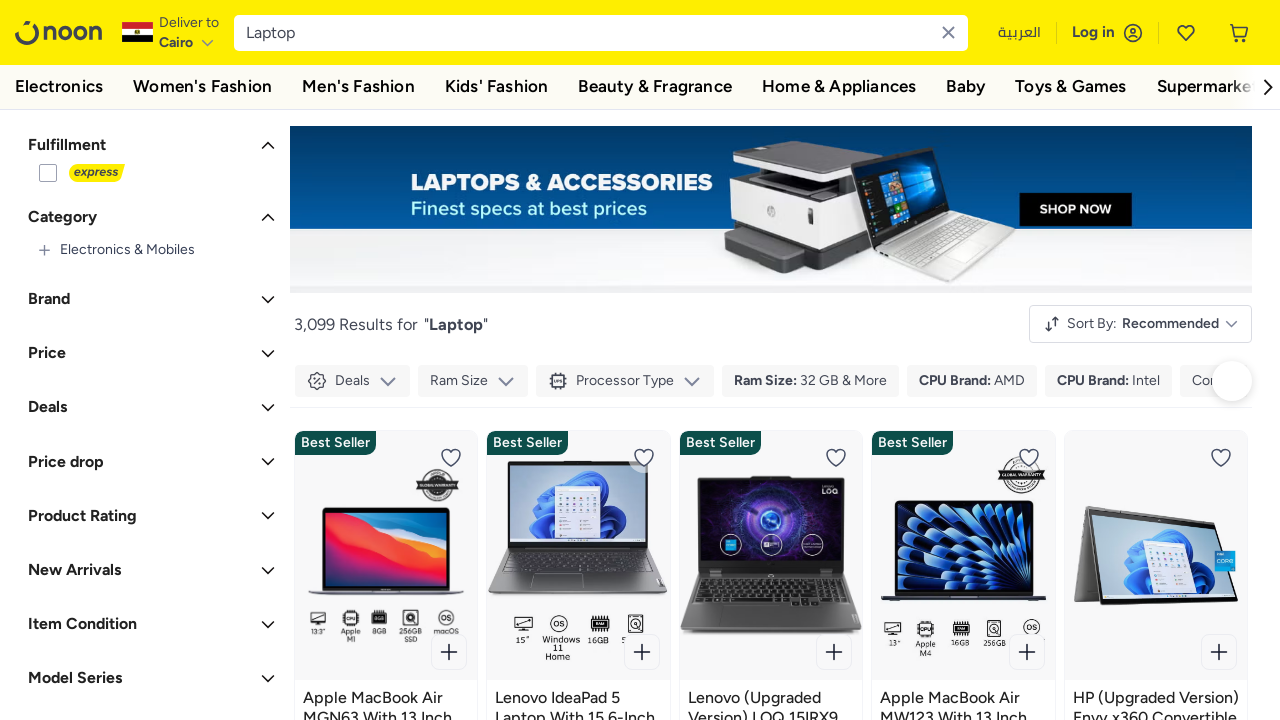

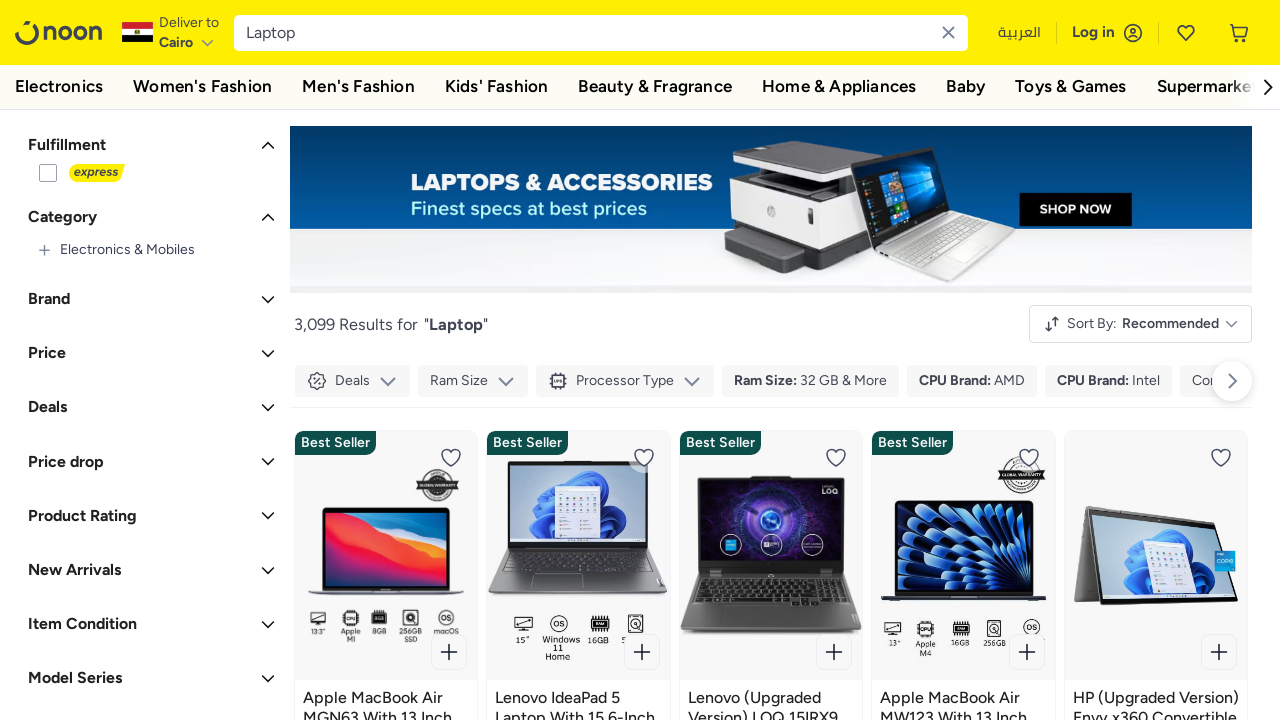